Tests that edits are cancelled when pressing Escape key

Starting URL: https://demo.playwright.dev/todomvc

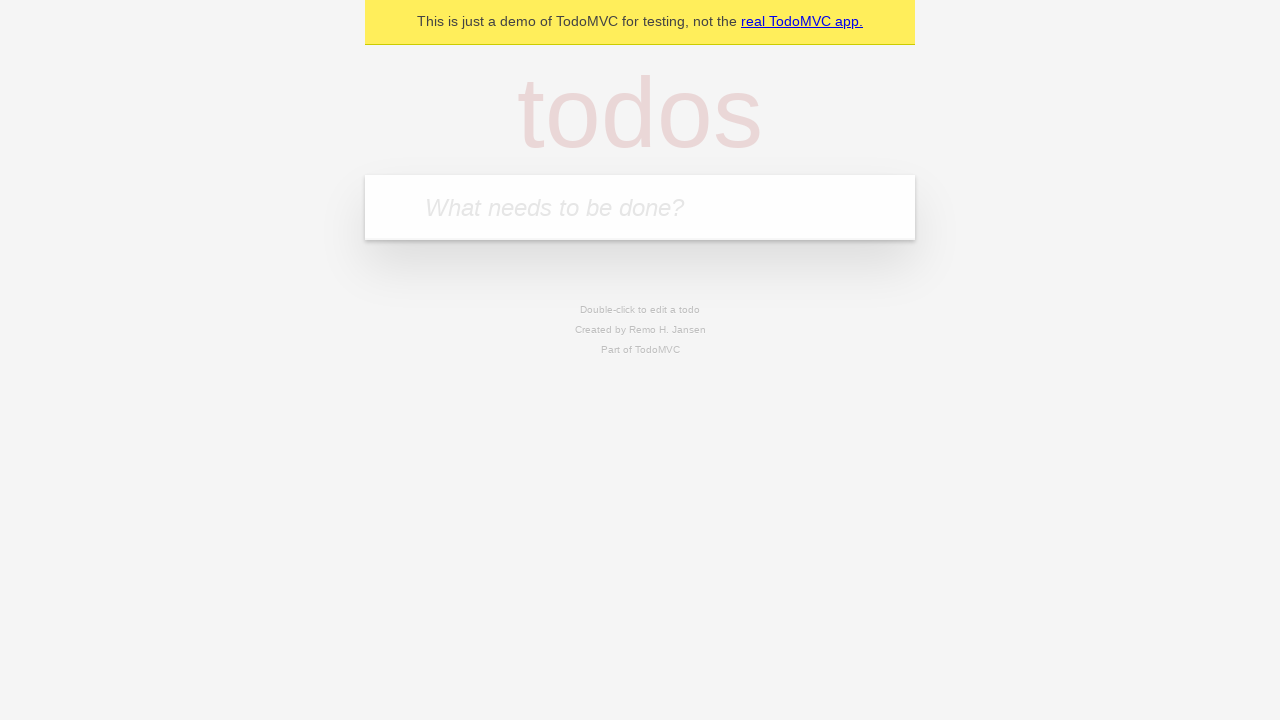

Filled new todo input with 'watch monty python' on internal:attr=[placeholder="What needs to be done?"i]
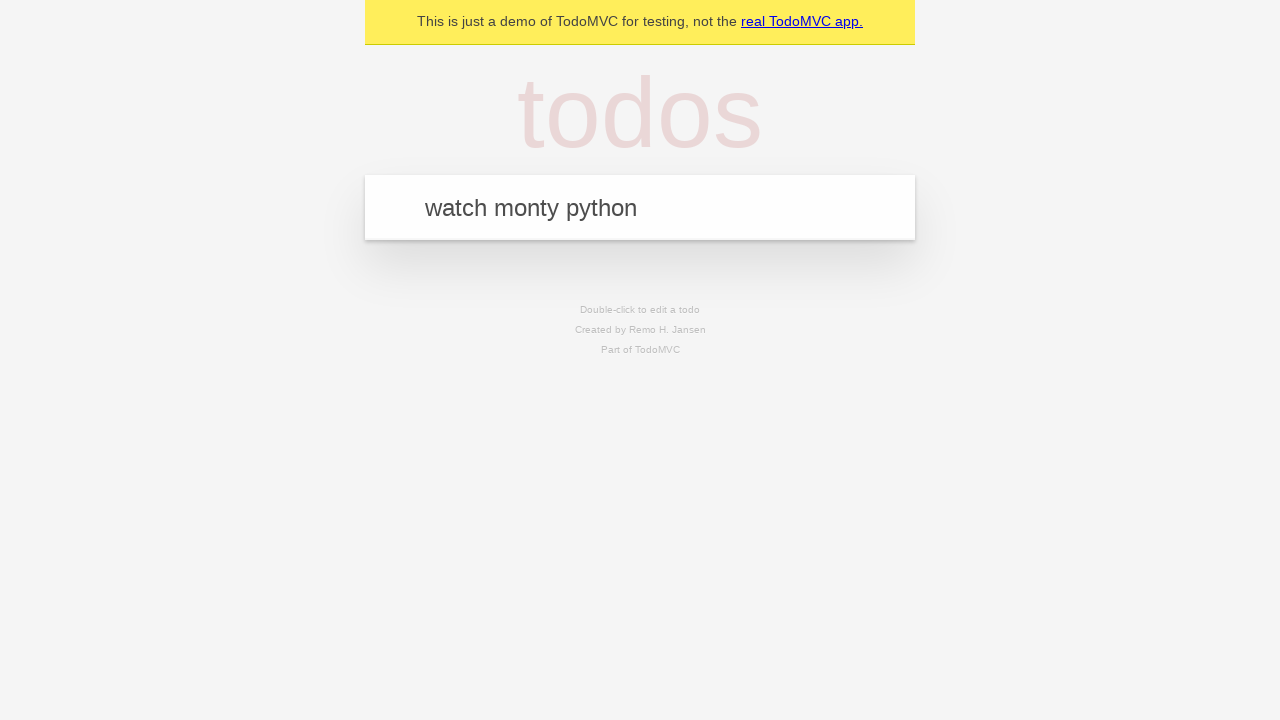

Pressed Enter to create todo 'watch monty python' on internal:attr=[placeholder="What needs to be done?"i]
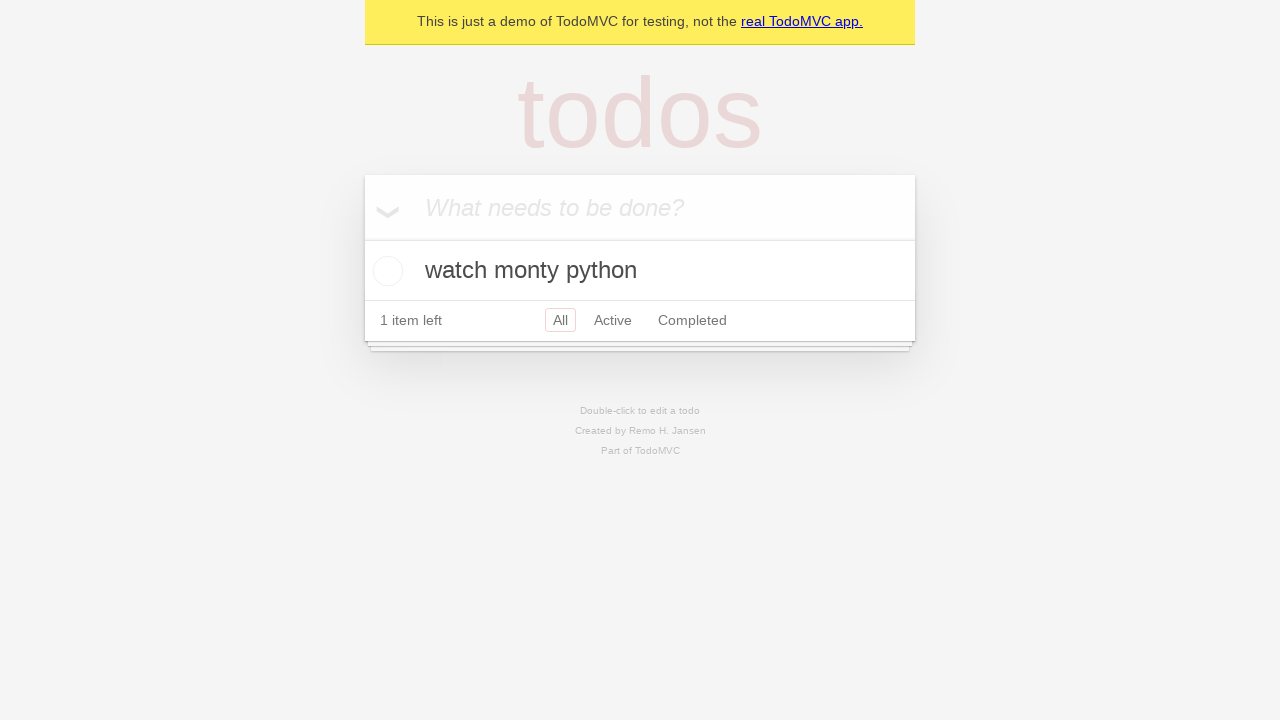

Filled new todo input with 'feed the cat' on internal:attr=[placeholder="What needs to be done?"i]
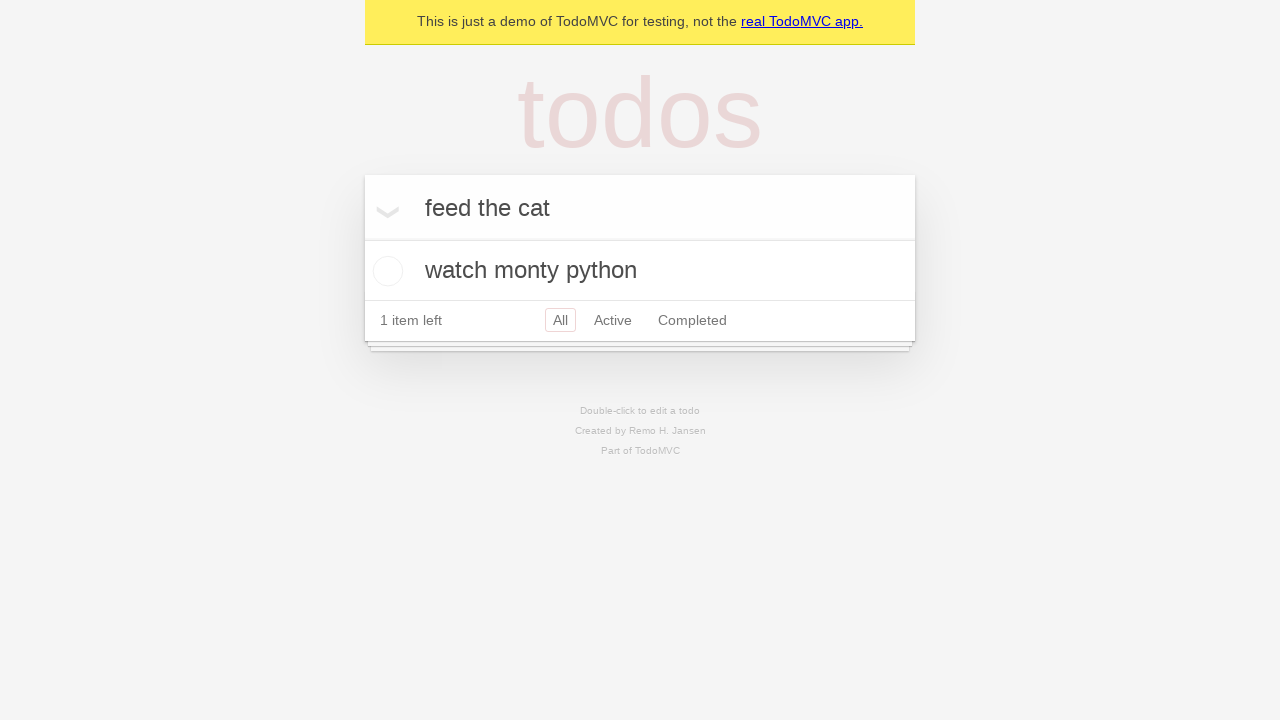

Pressed Enter to create todo 'feed the cat' on internal:attr=[placeholder="What needs to be done?"i]
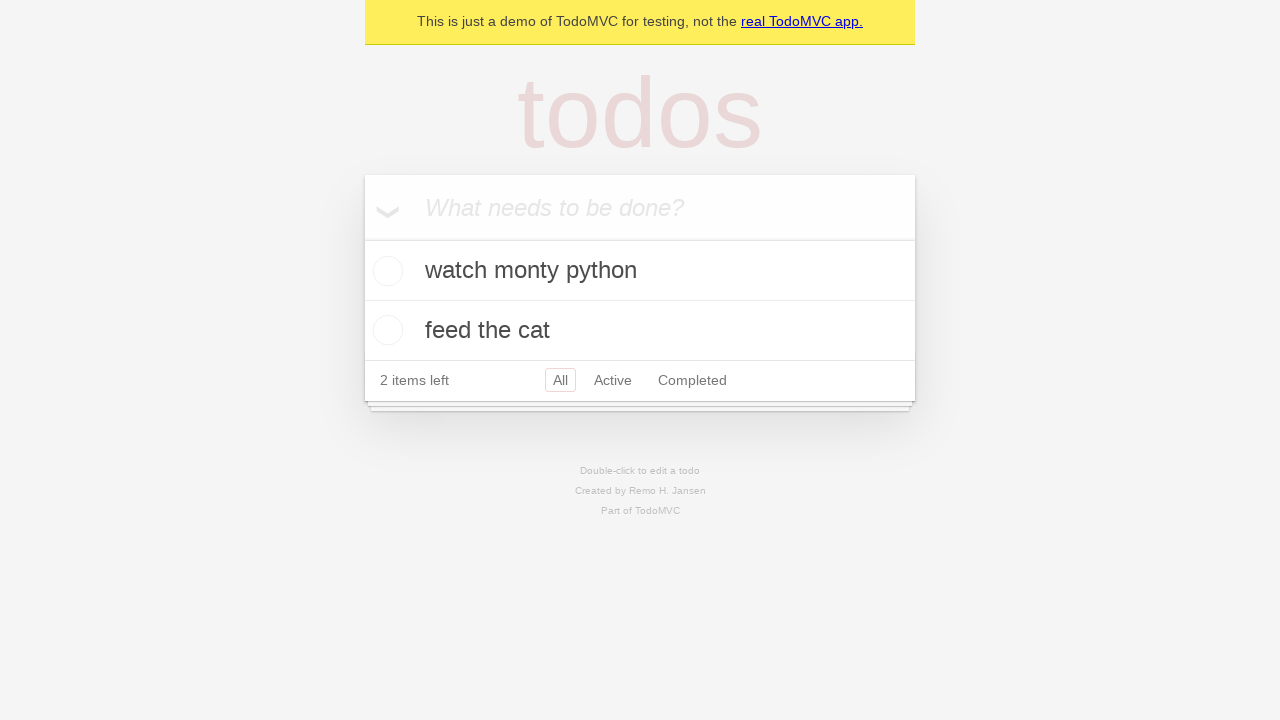

Filled new todo input with 'book a doctors appointment' on internal:attr=[placeholder="What needs to be done?"i]
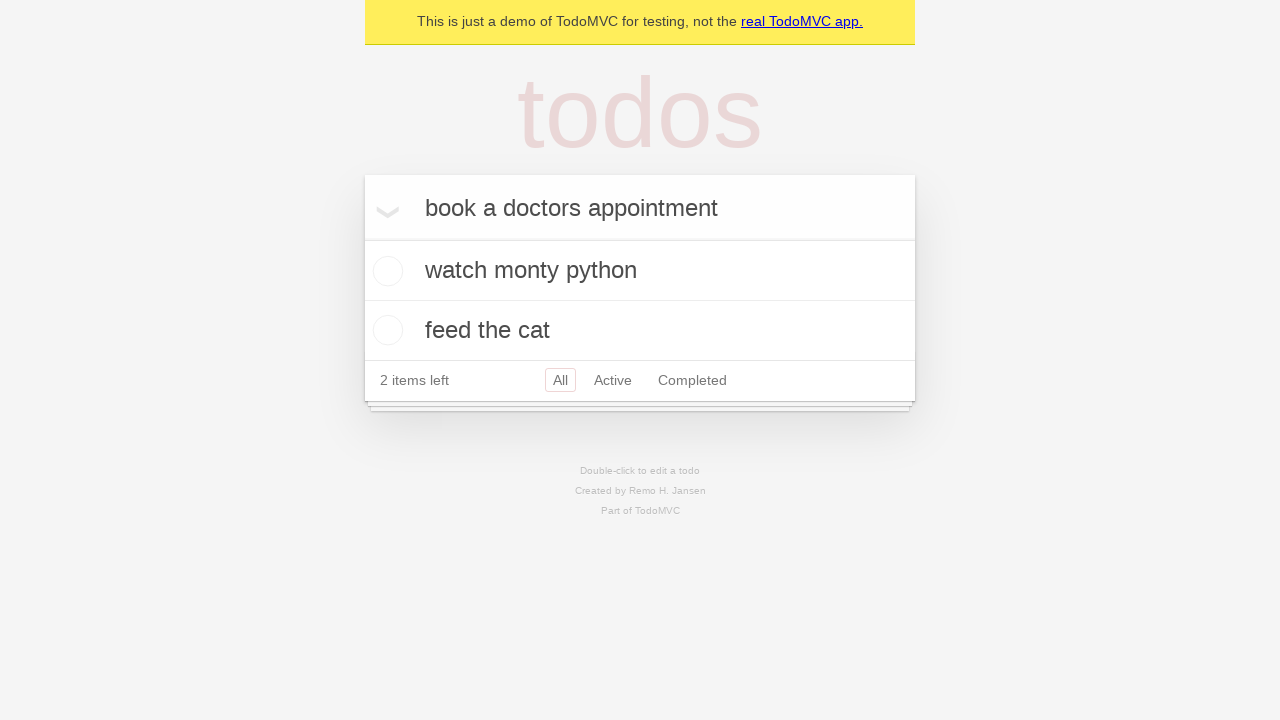

Pressed Enter to create todo 'book a doctors appointment' on internal:attr=[placeholder="What needs to be done?"i]
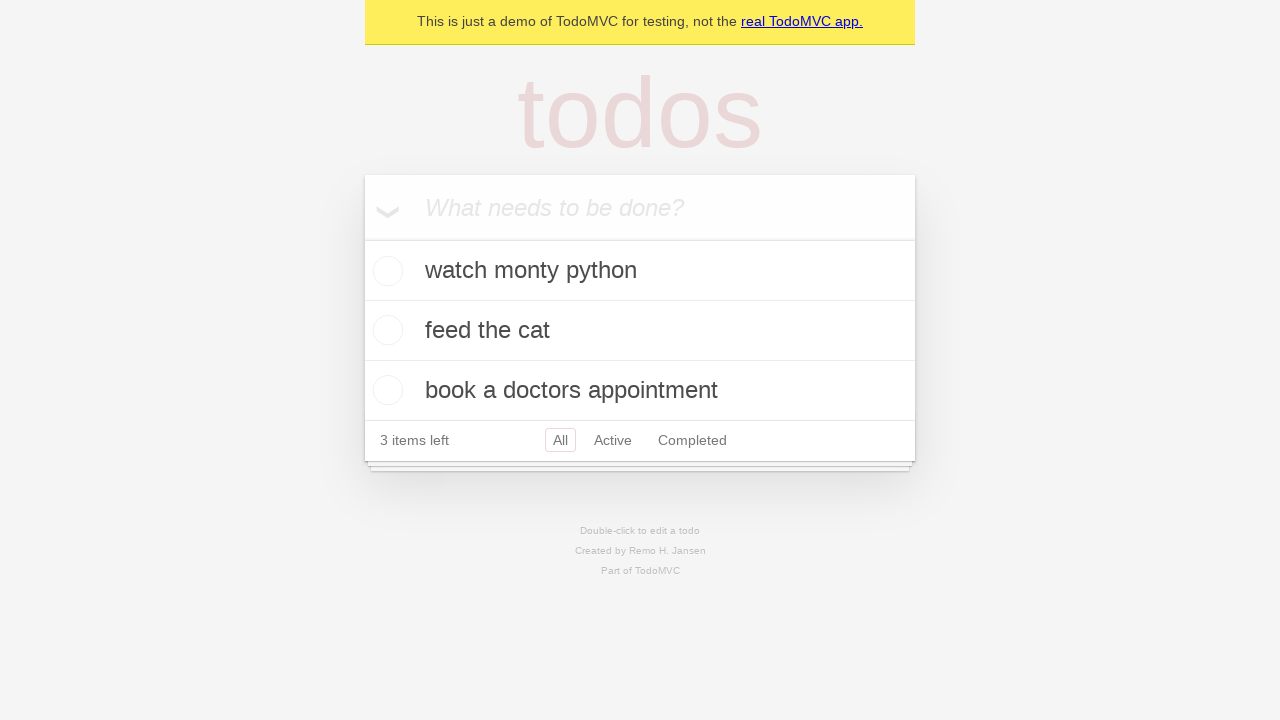

Waited for 3 todos to be created in localStorage
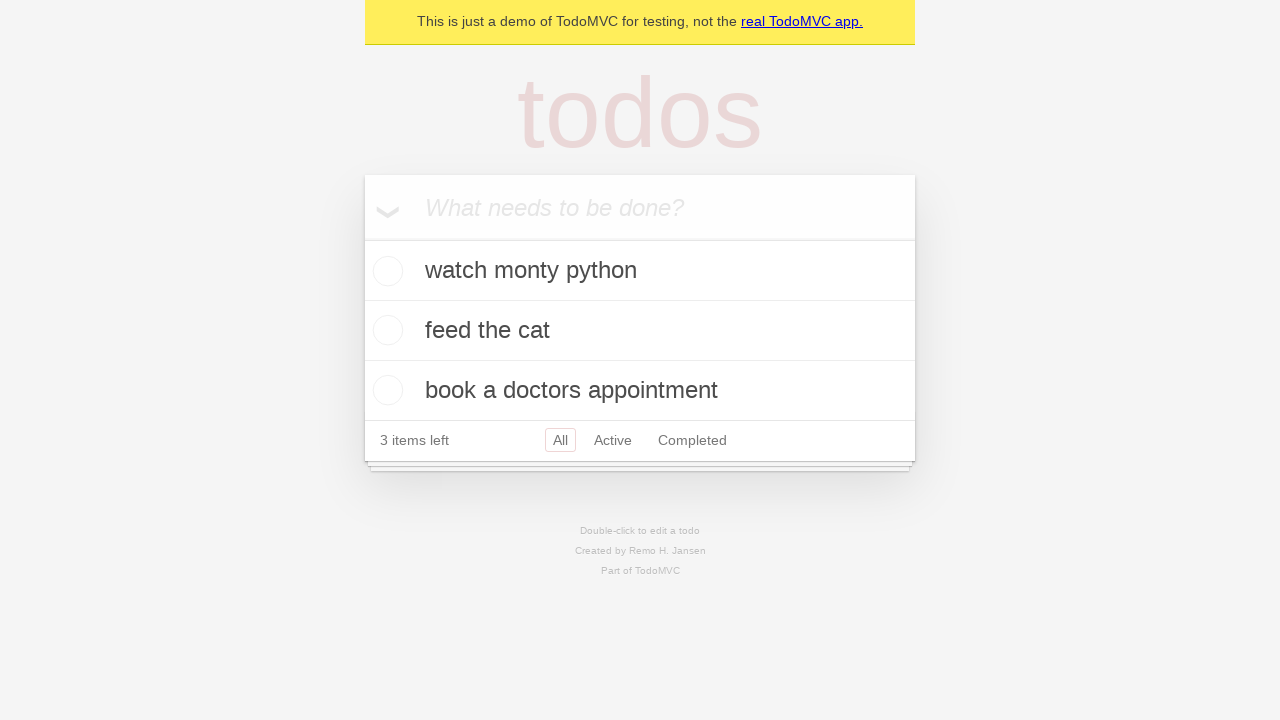

Double-clicked second todo item to enter edit mode at (640, 331) on internal:testid=[data-testid="todo-item"s] >> nth=1
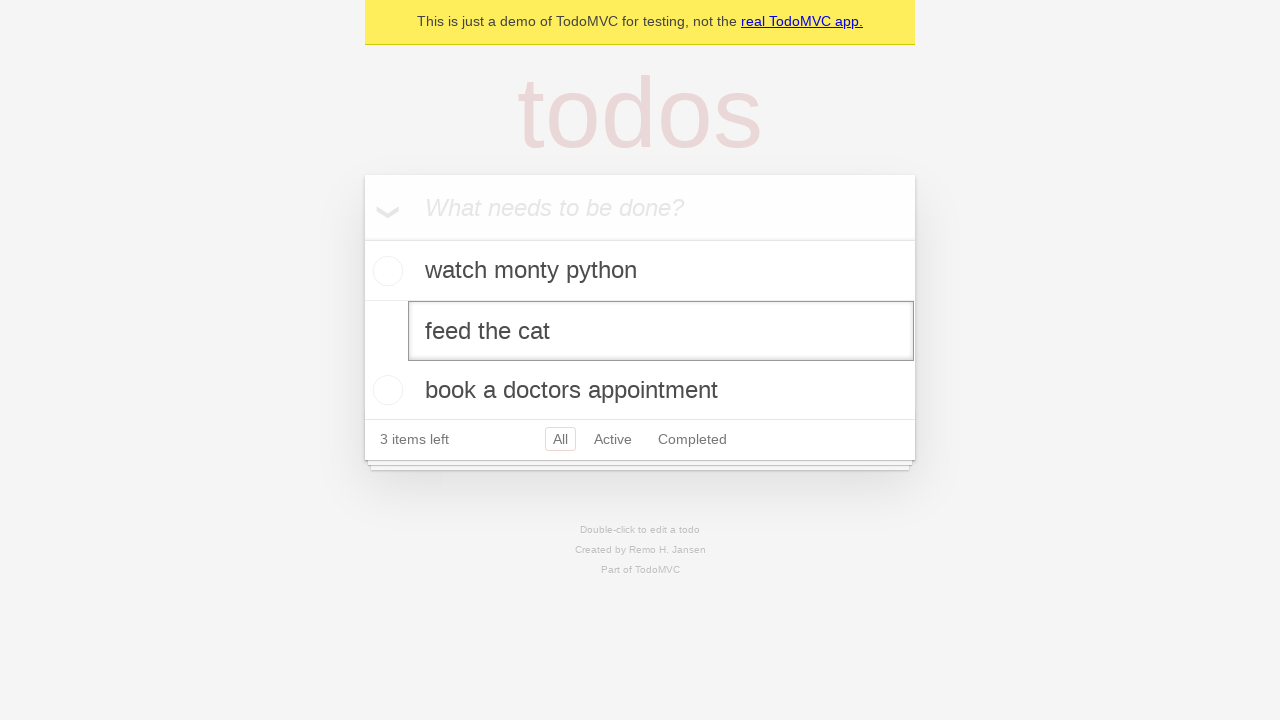

Filled edit textbox with 'buy some sausages' on internal:testid=[data-testid="todo-item"s] >> nth=1 >> internal:role=textbox[nam
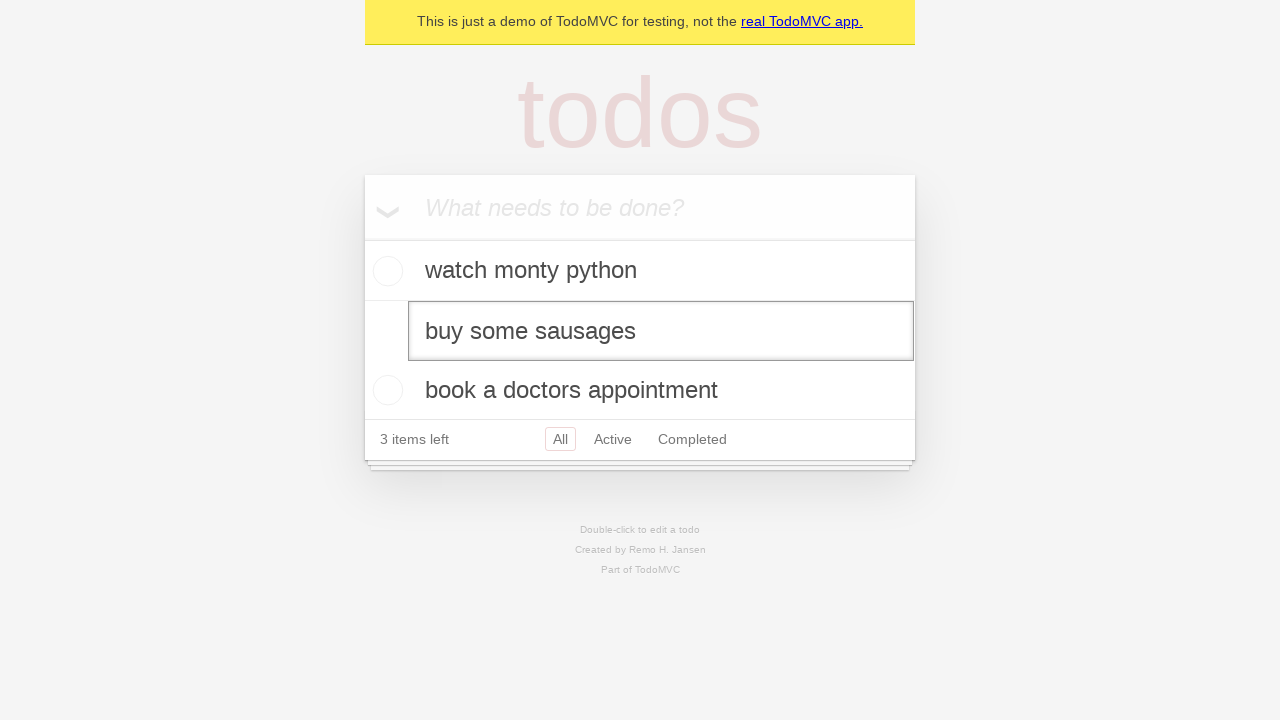

Pressed Escape key to cancel edits on second todo on internal:testid=[data-testid="todo-item"s] >> nth=1 >> internal:role=textbox[nam
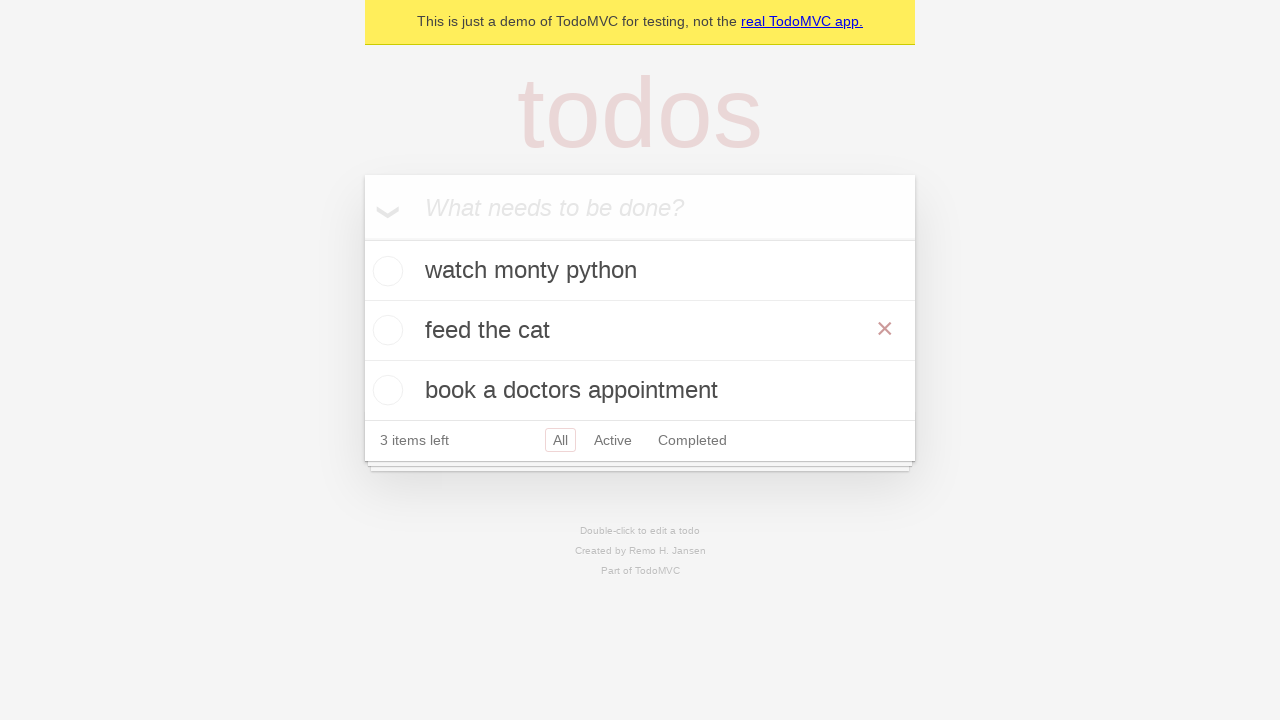

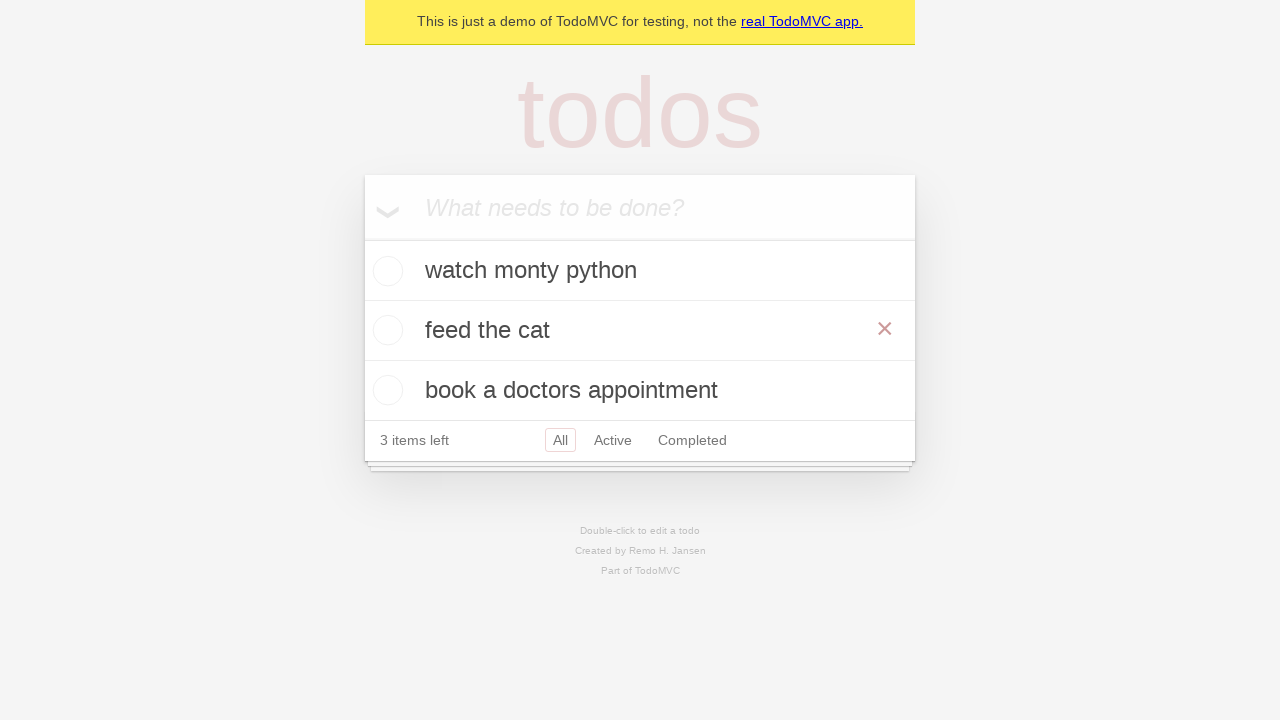